Tests unmarking items as complete by checking and then unchecking individual checkboxes

Starting URL: https://demo.playwright.dev/todomvc

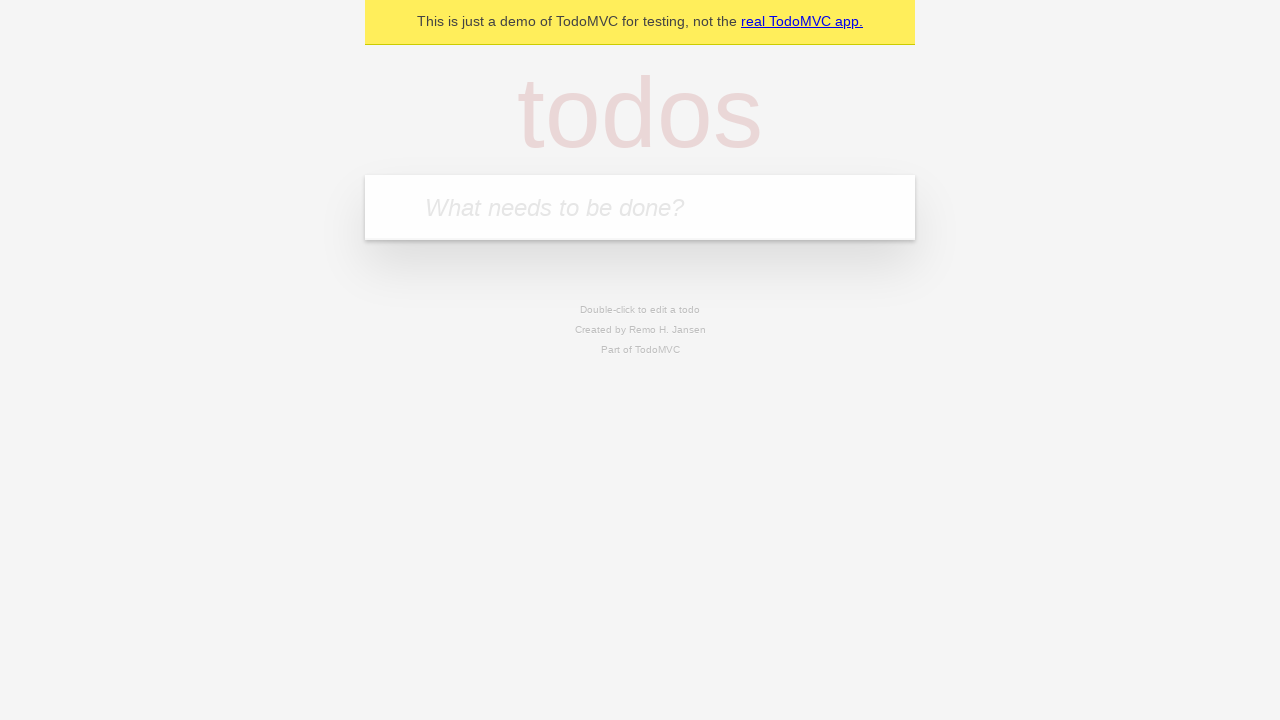

Filled todo input with 'buy some cheese' on internal:attr=[placeholder="What needs to be done?"i]
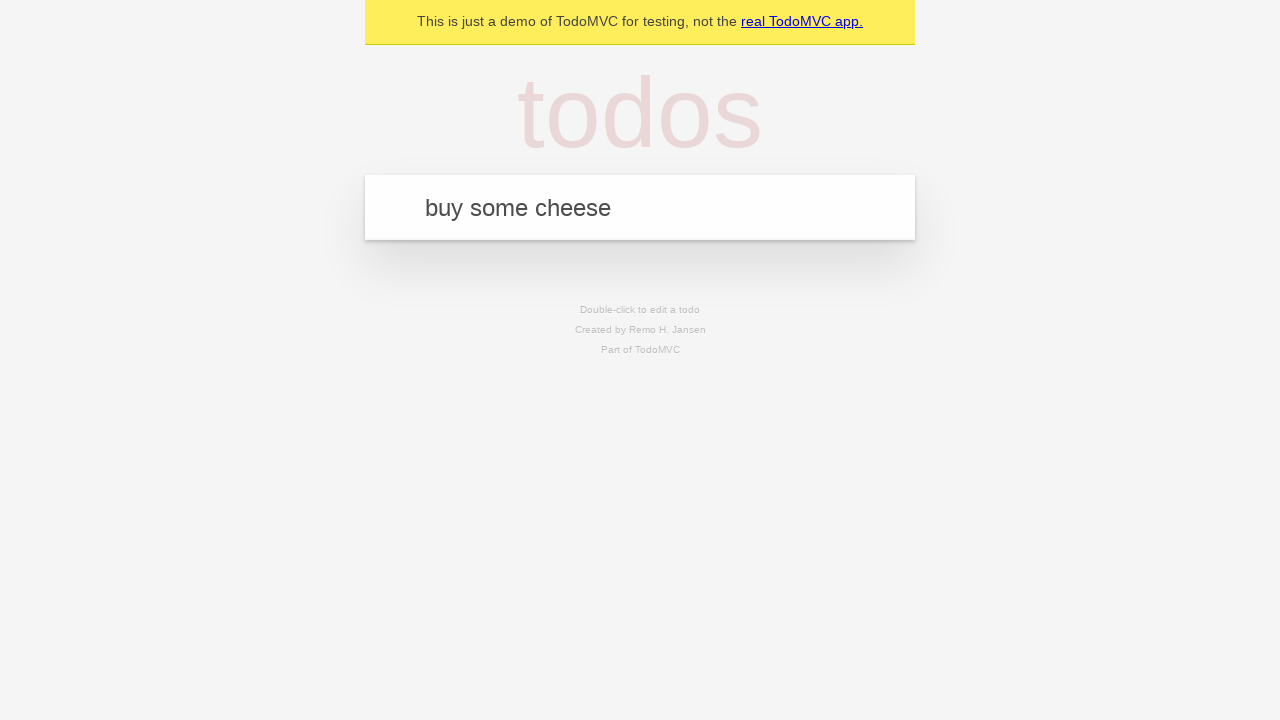

Pressed Enter to create first todo item on internal:attr=[placeholder="What needs to be done?"i]
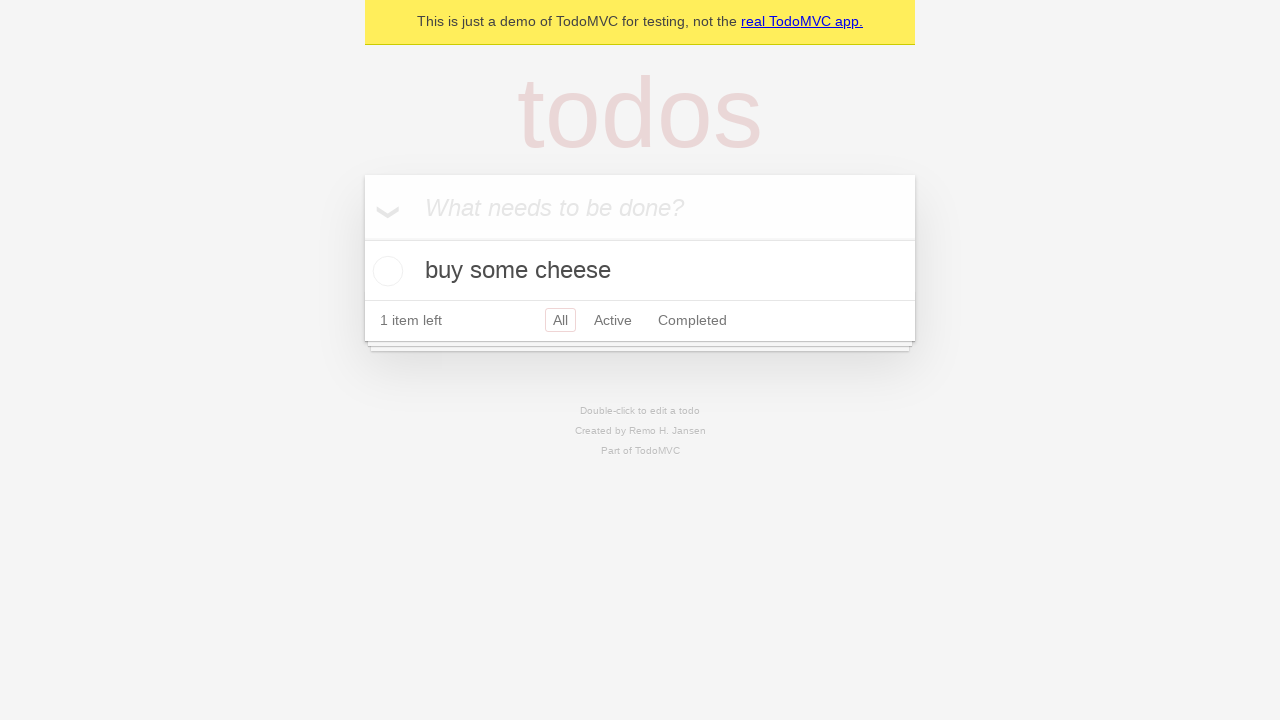

Filled todo input with 'feed the cat' on internal:attr=[placeholder="What needs to be done?"i]
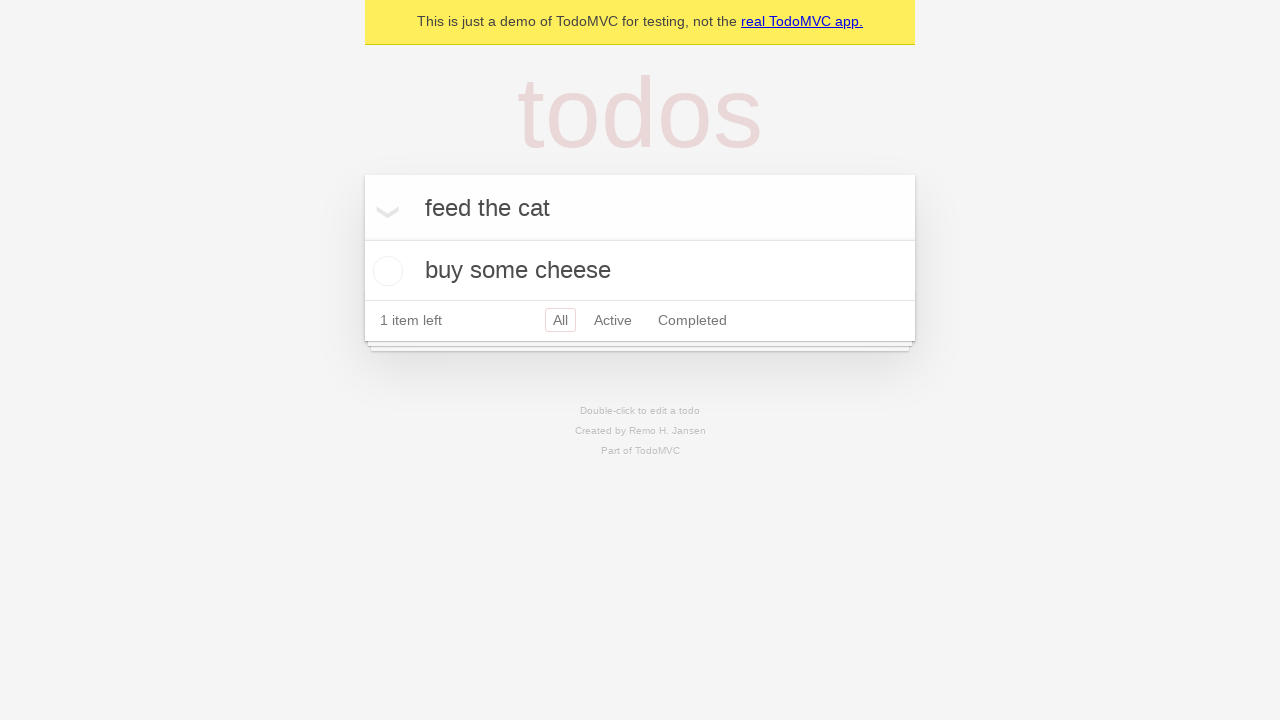

Pressed Enter to create second todo item on internal:attr=[placeholder="What needs to be done?"i]
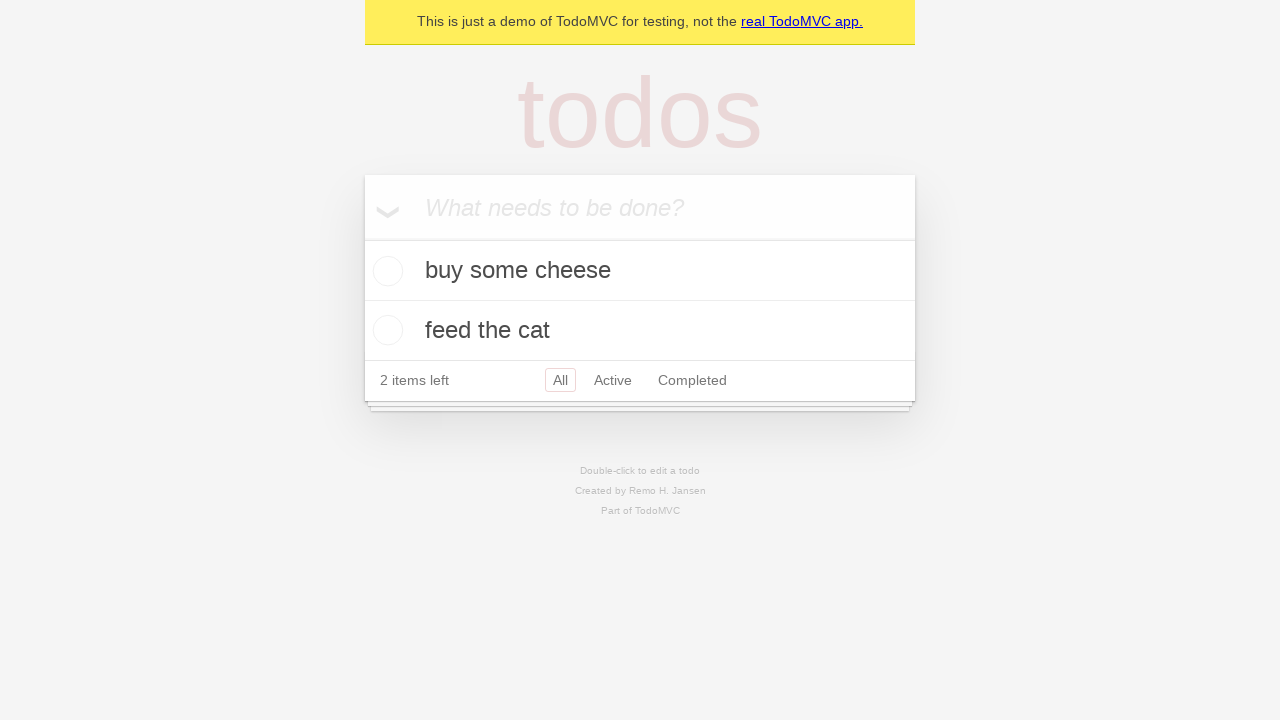

Checked the first todo item checkbox to mark as complete at (385, 271) on internal:testid=[data-testid="todo-item"s] >> nth=0 >> internal:role=checkbox
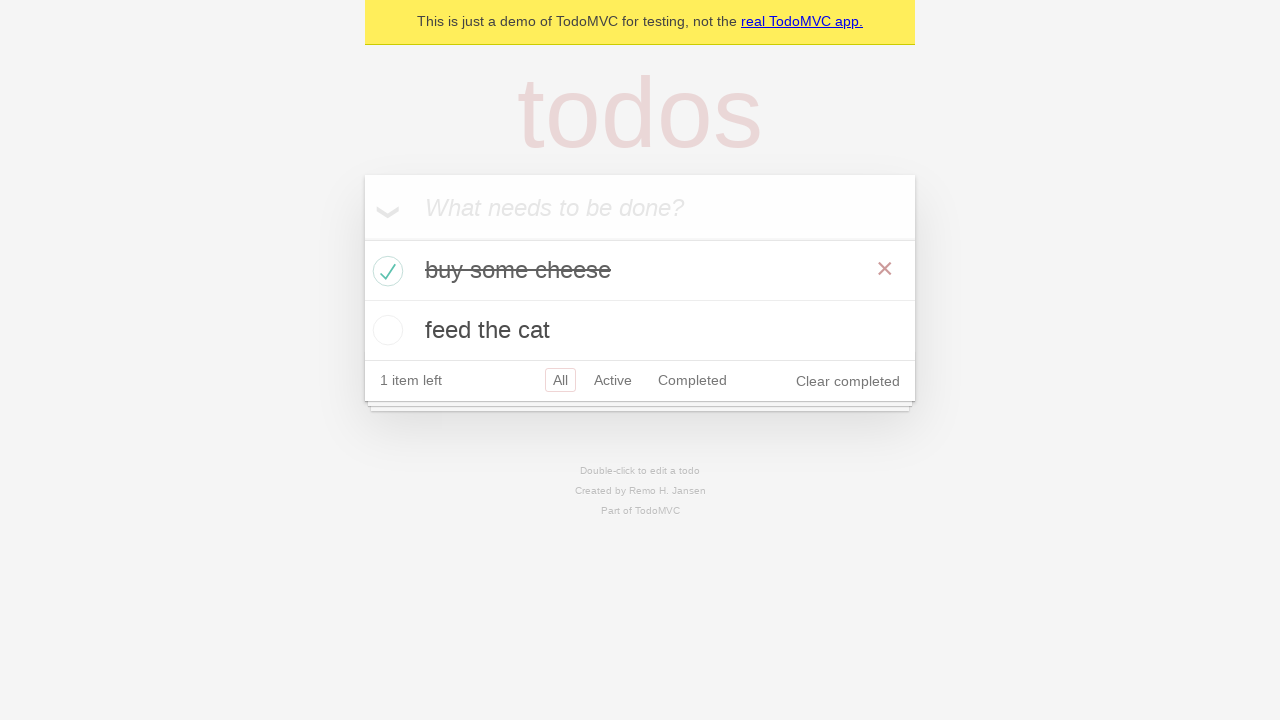

Unchecked the first todo item checkbox to mark as incomplete at (385, 271) on internal:testid=[data-testid="todo-item"s] >> nth=0 >> internal:role=checkbox
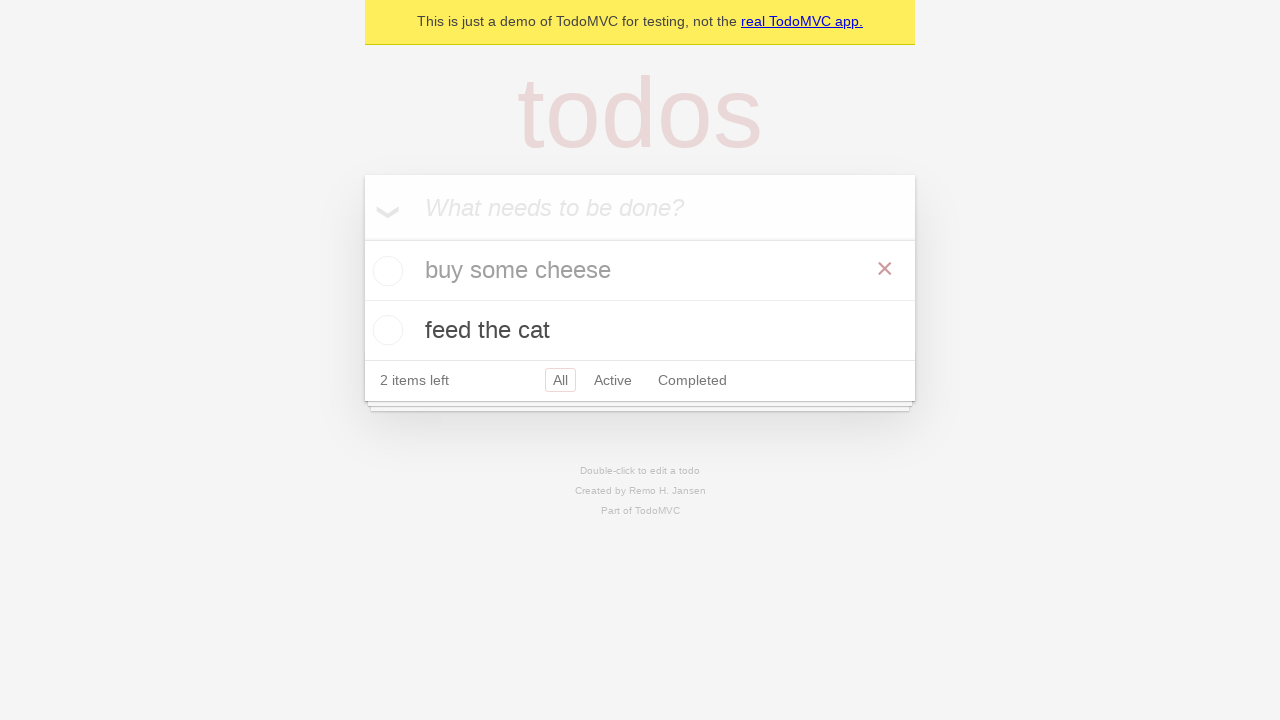

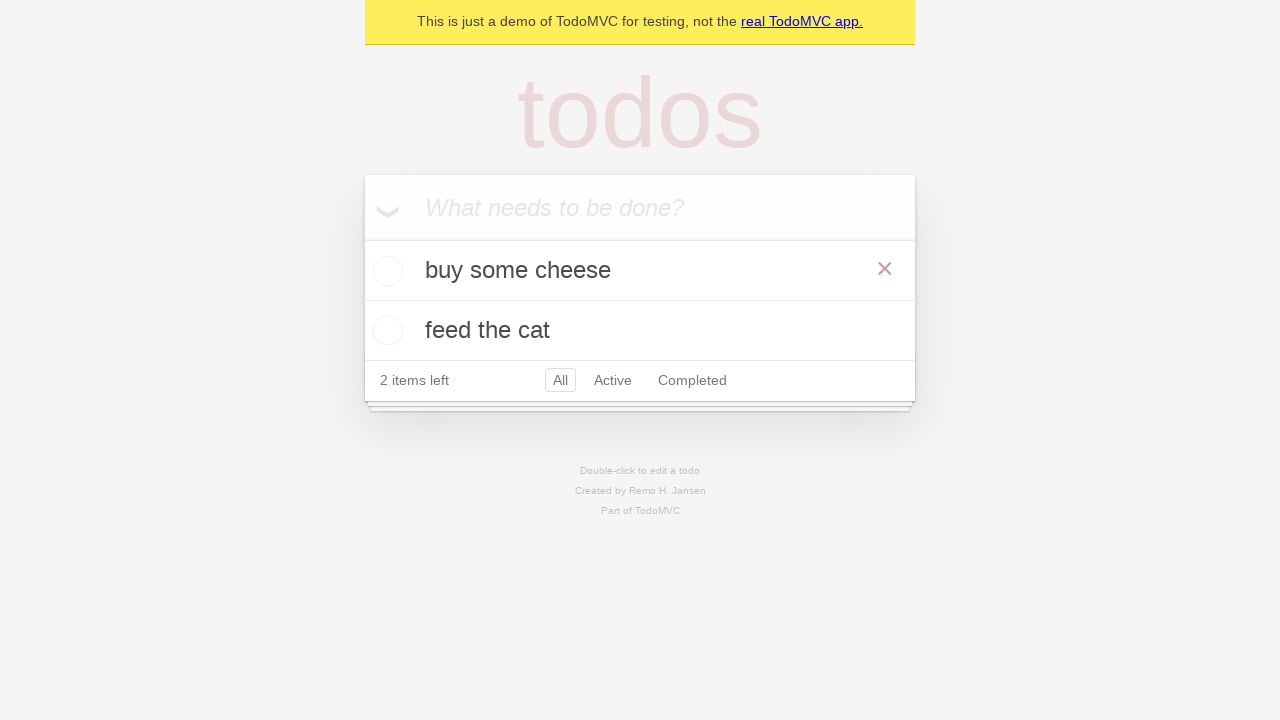